Navigates to a test page designed for window switching tests and maximizes the browser window.

Starting URL: https://testpages.eviltester.com/styled/windows-test.html

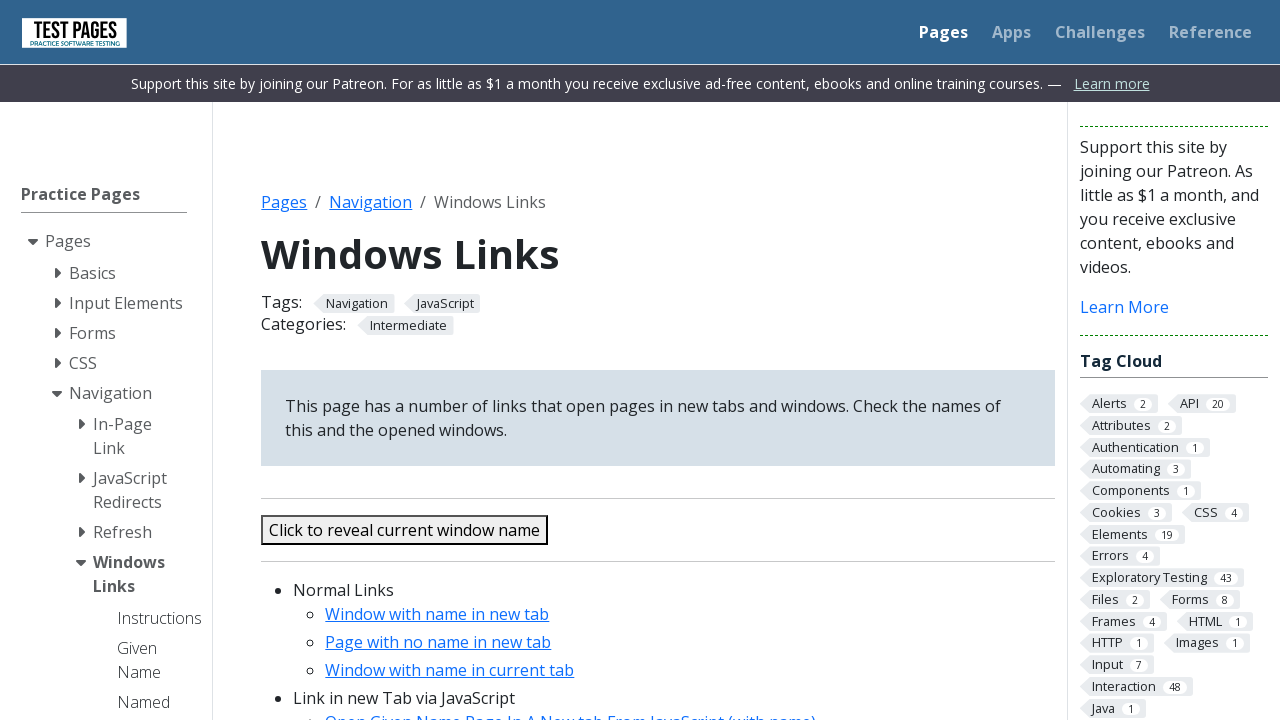

Set viewport size to 1920x1080 to maximize browser window
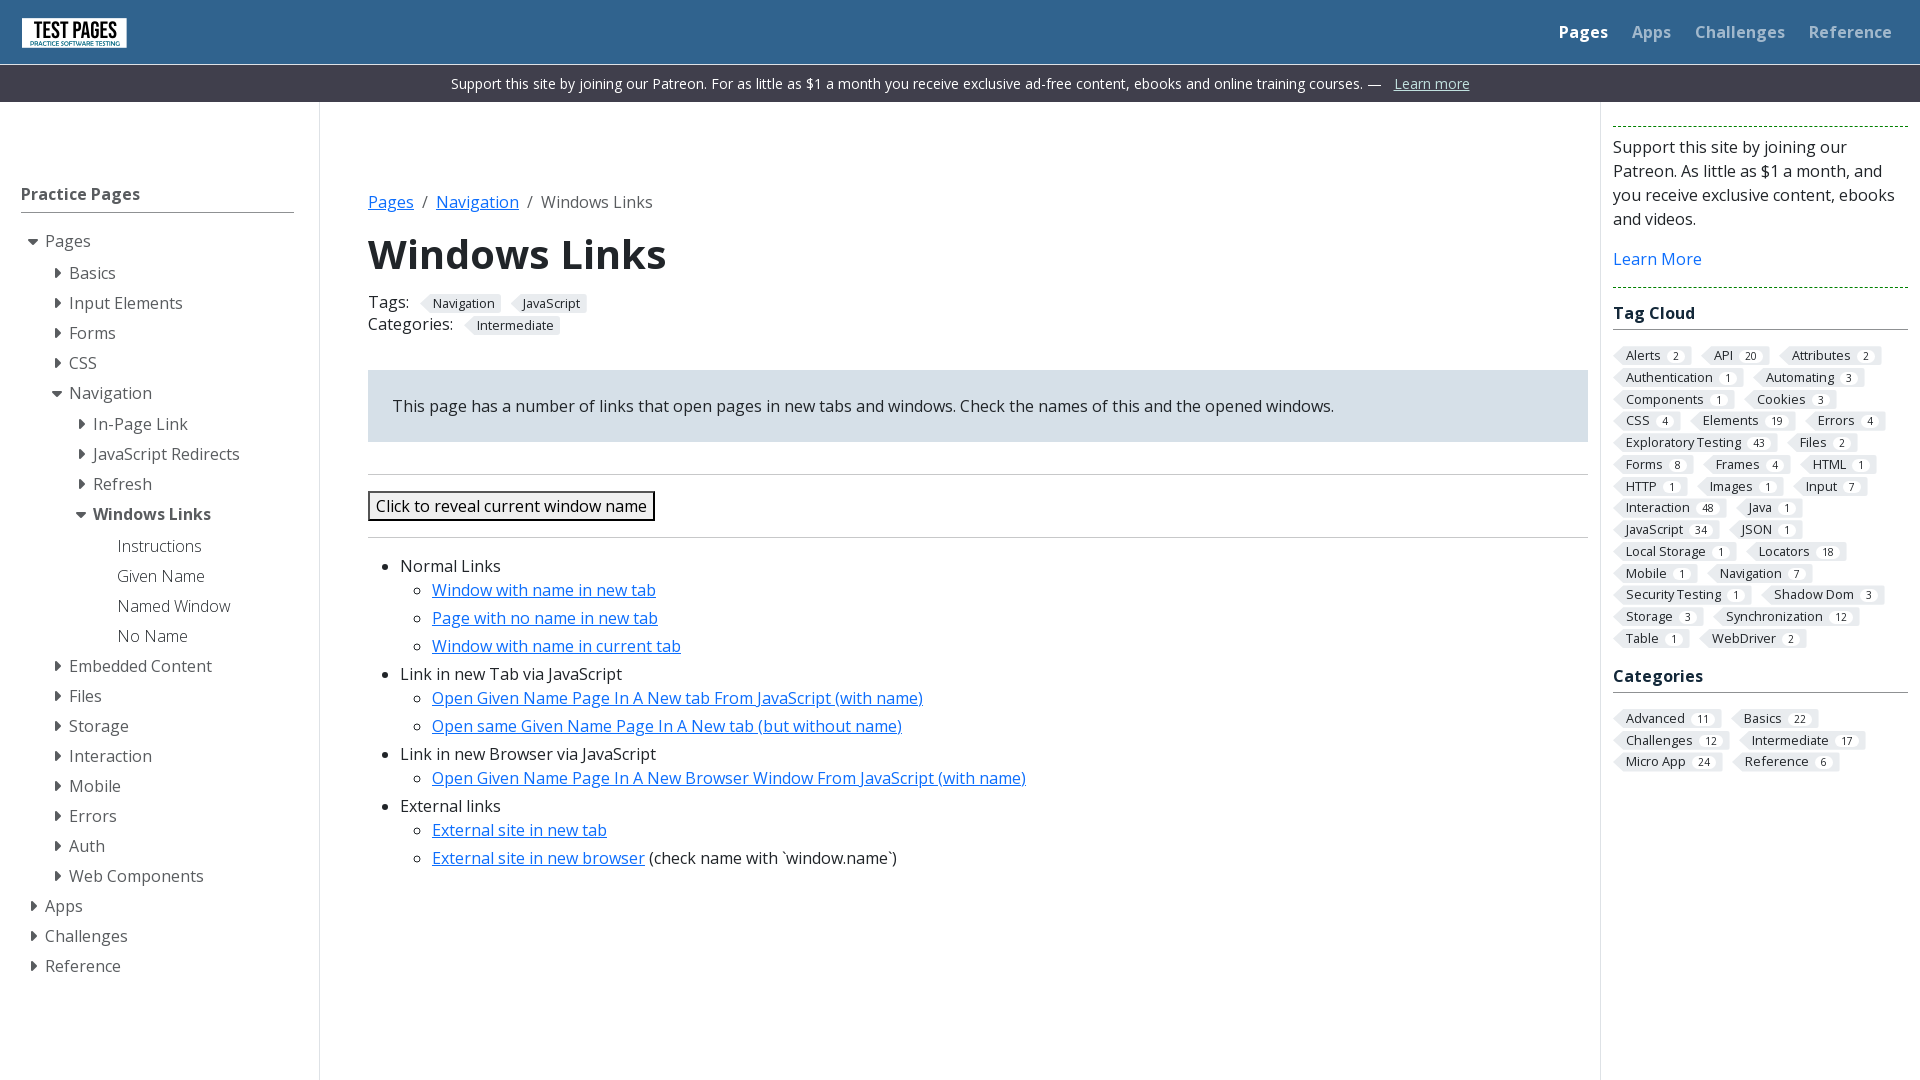

Waited for page to fully load (domcontentloaded state)
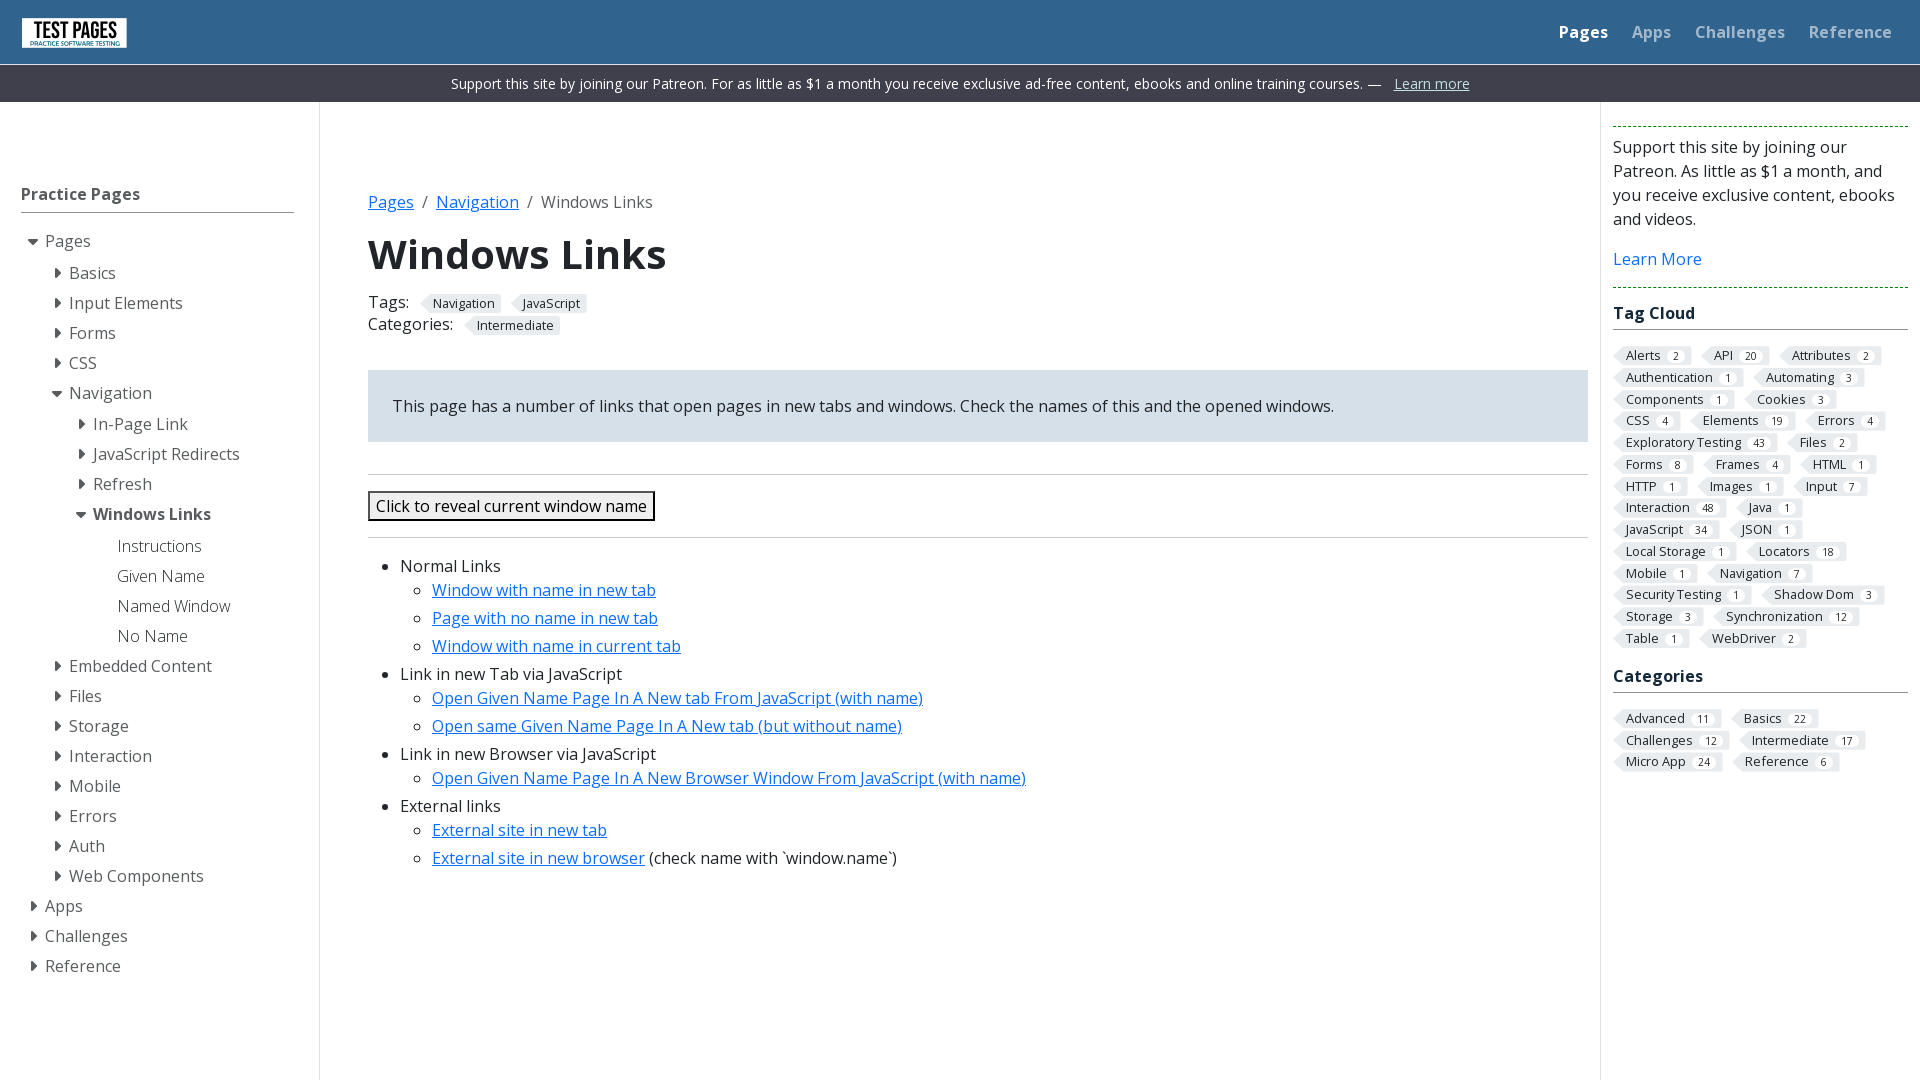

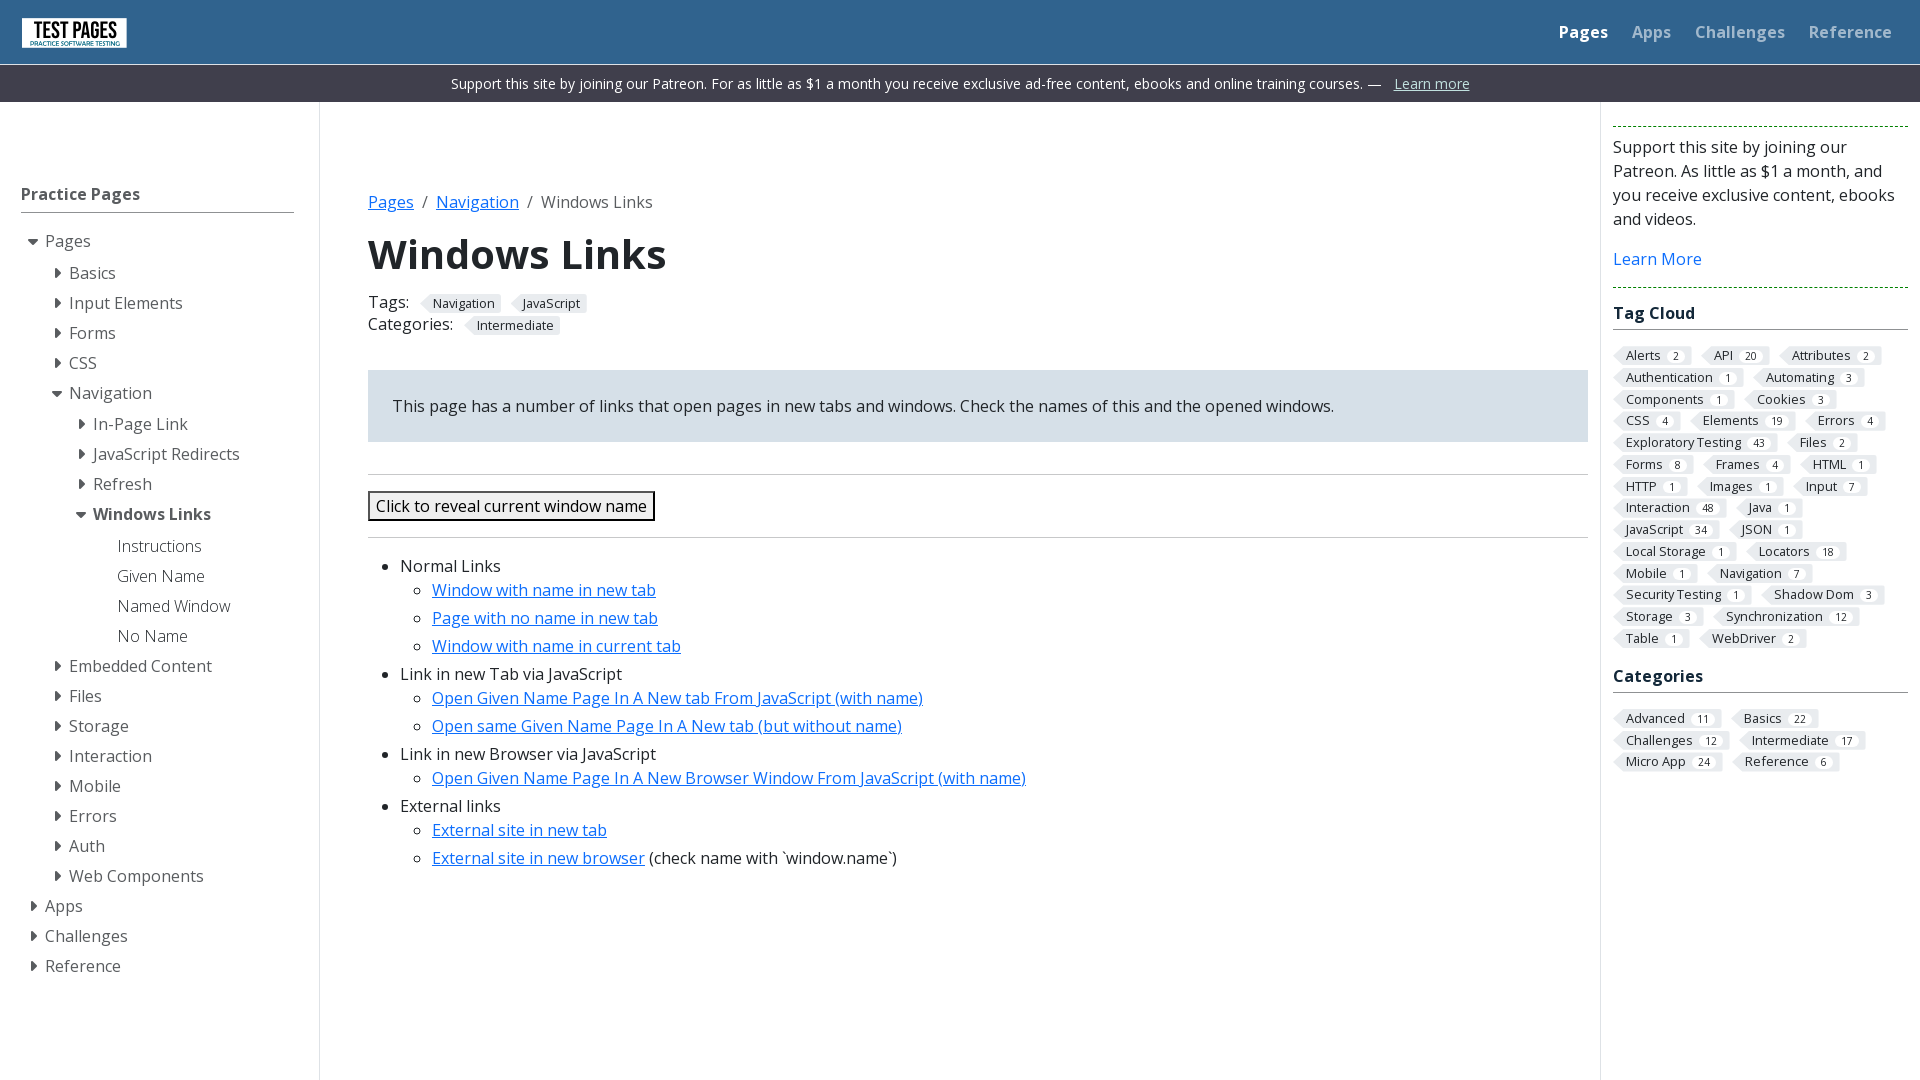